Verifies the registration form header text and first name input field placeholder attribute

Starting URL: https://practice.cydeo.com/registration_form

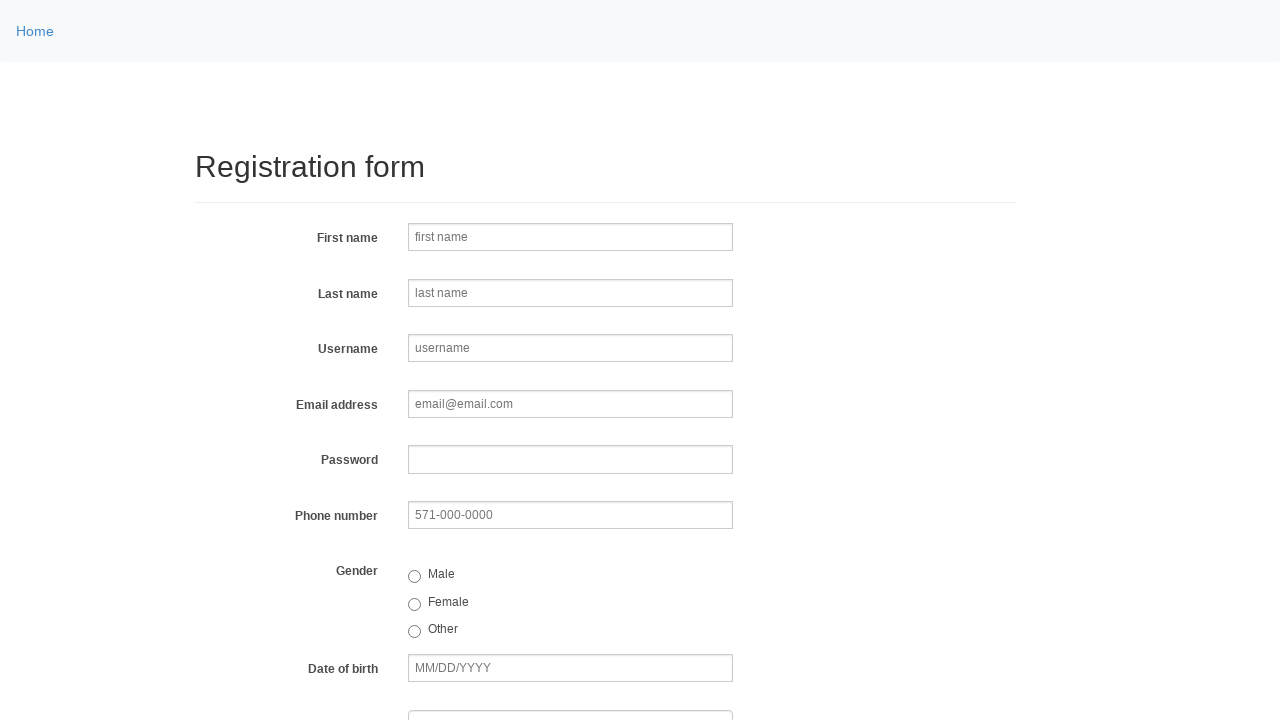

Navigated to registration form page
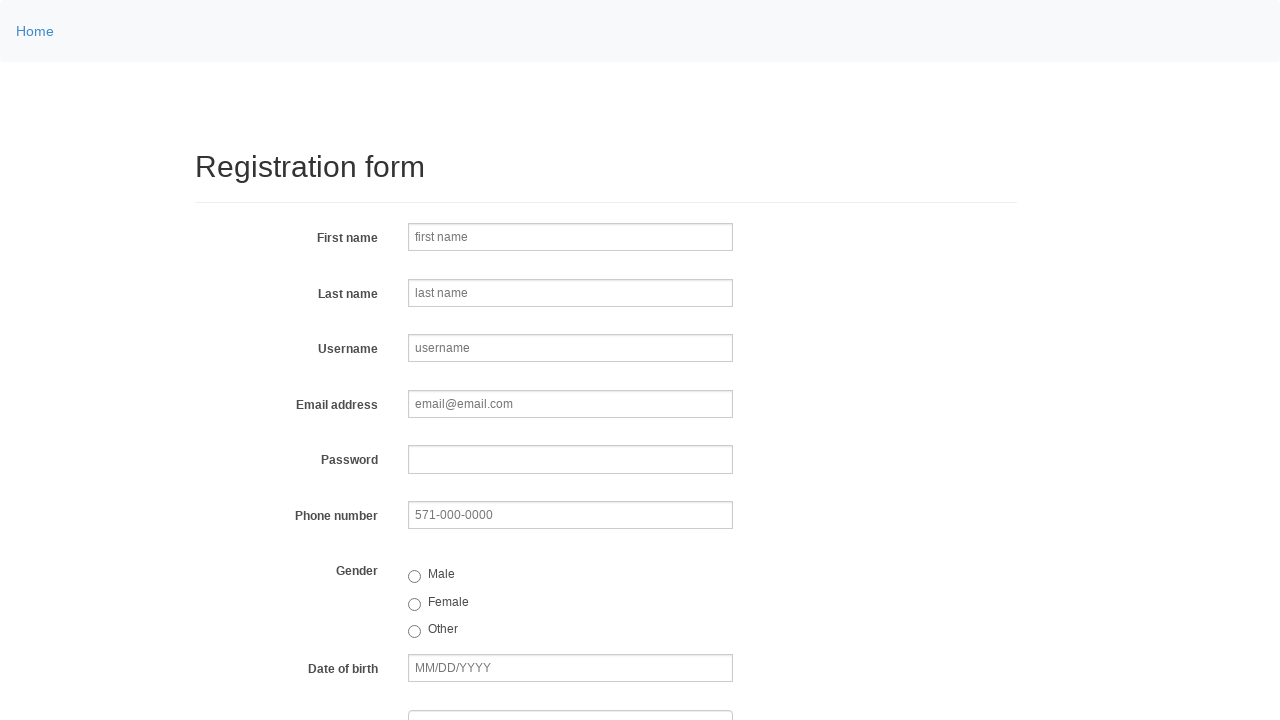

Located h2 header element
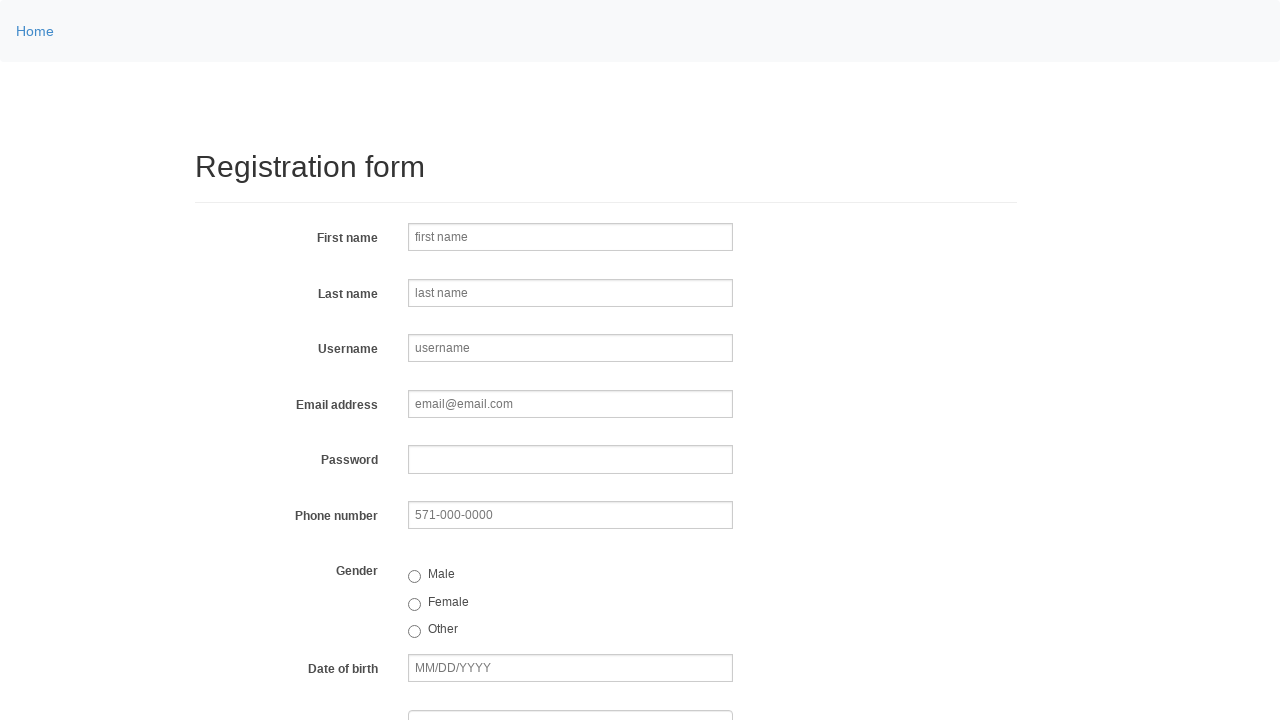

Verified header text is 'Registration form'
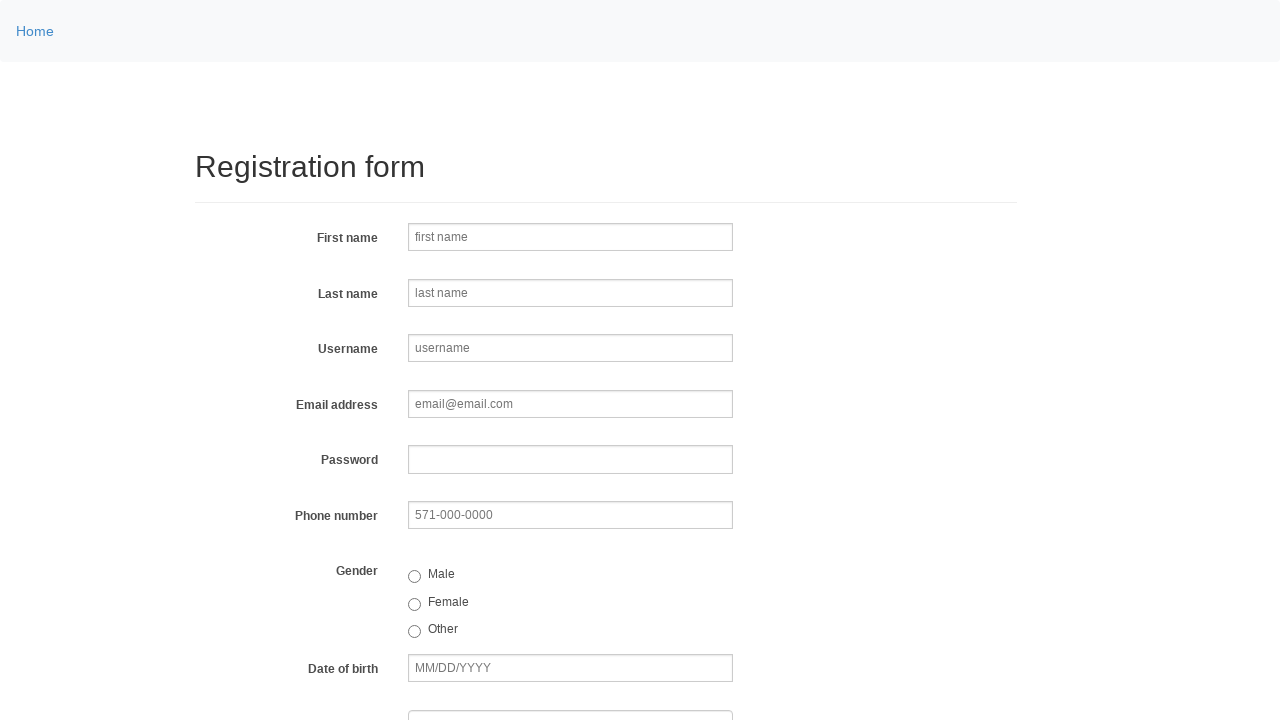

Located first name input field
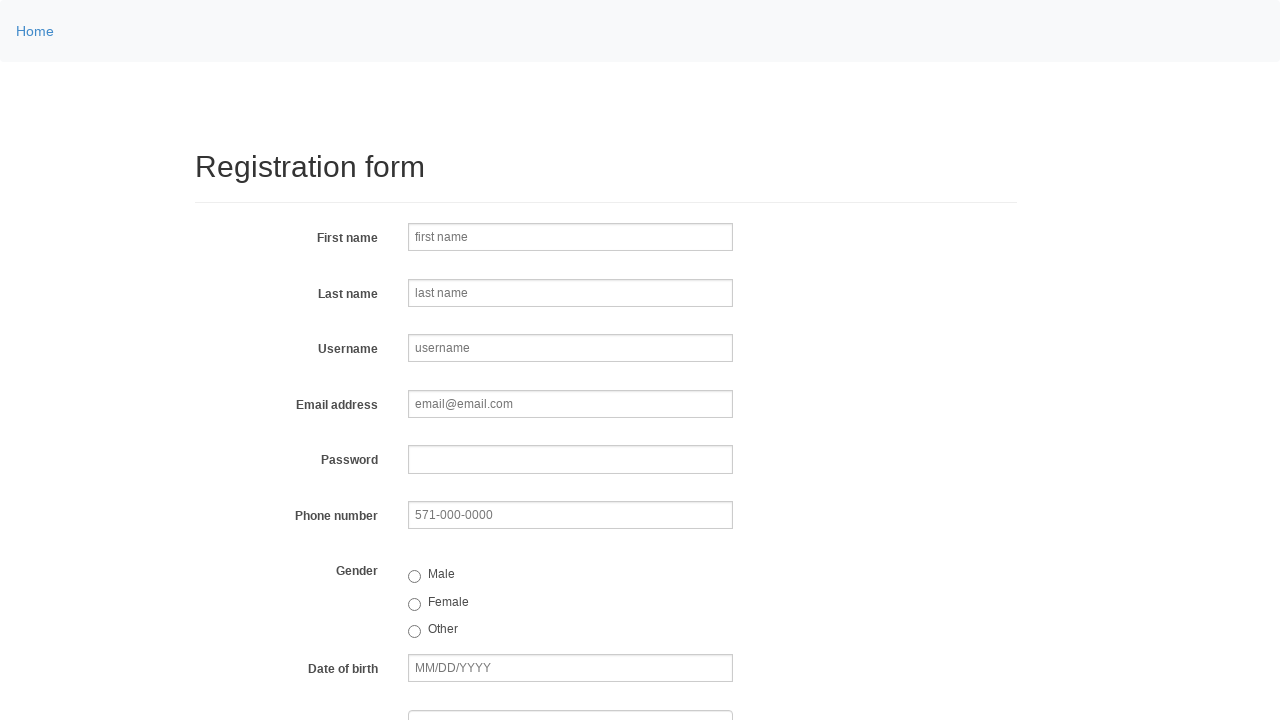

Verified first name input placeholder attribute is 'first name'
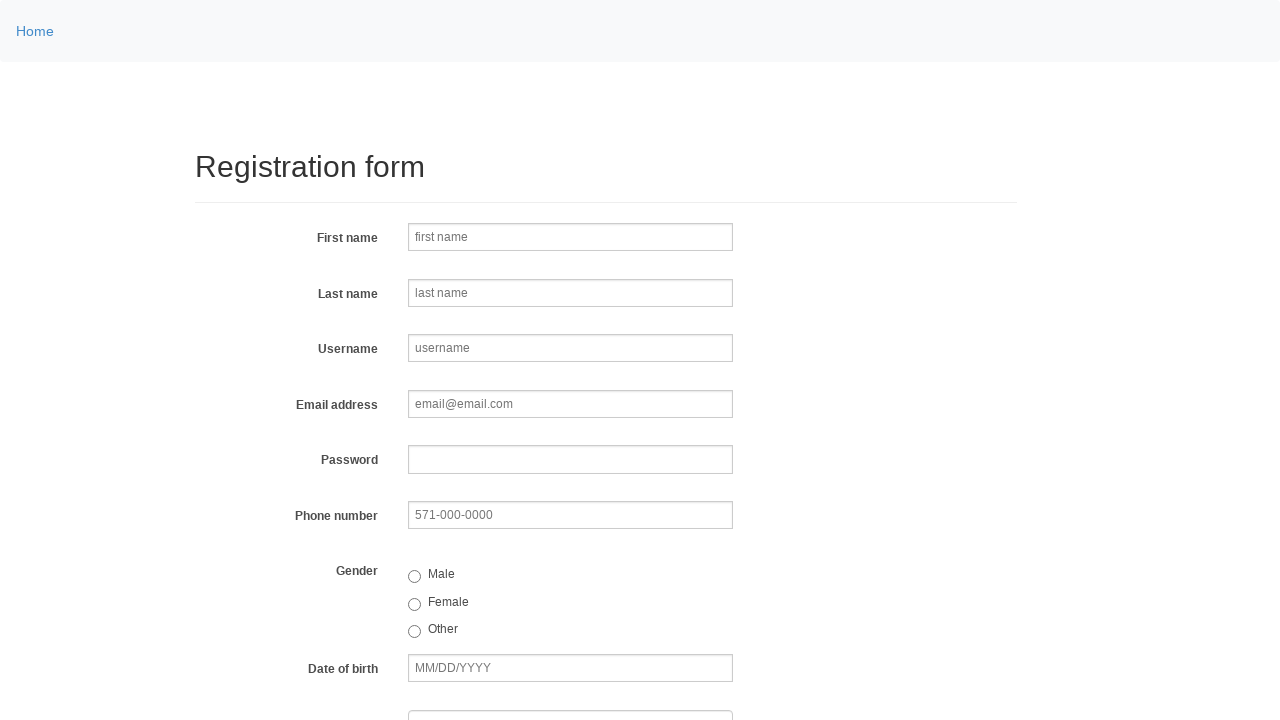

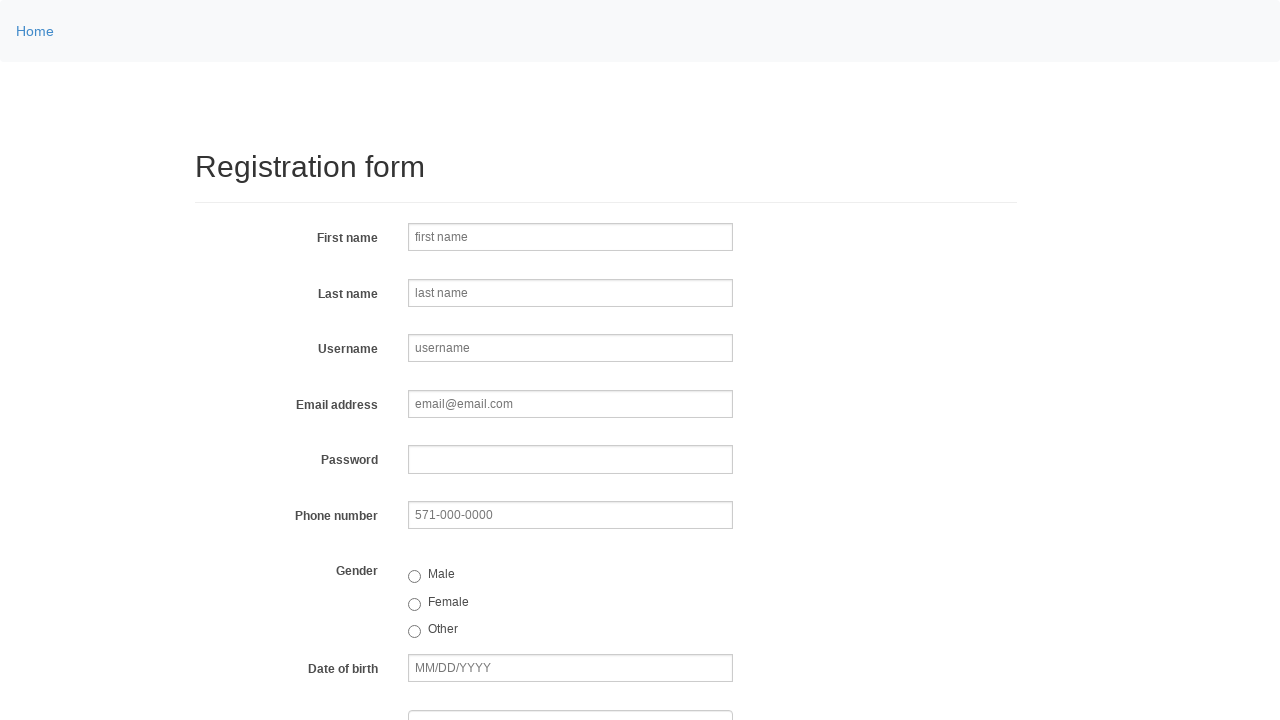